Tests DOM manipulation by finding an image element on the page and changing its src attribute via JavaScript execution, then verifying the change was applied.

Starting URL: https://bonigarcia.dev/selenium-webdriver-java/

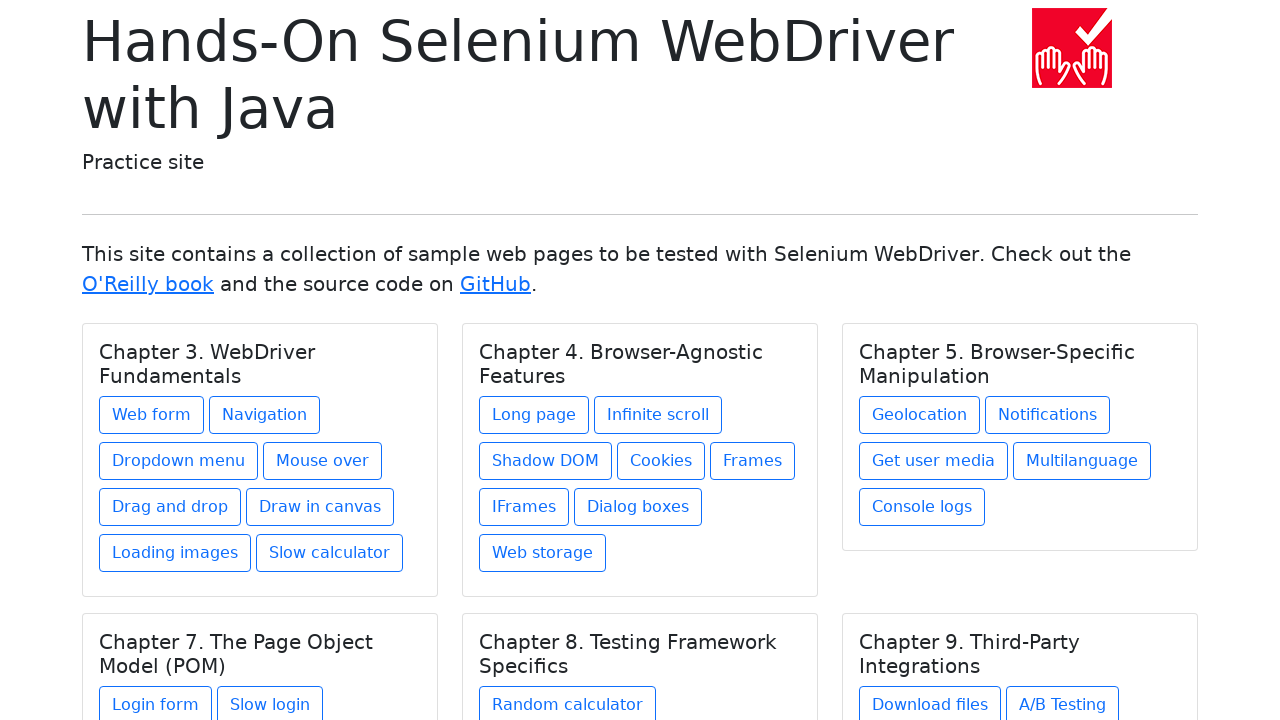

Navigated to the test page
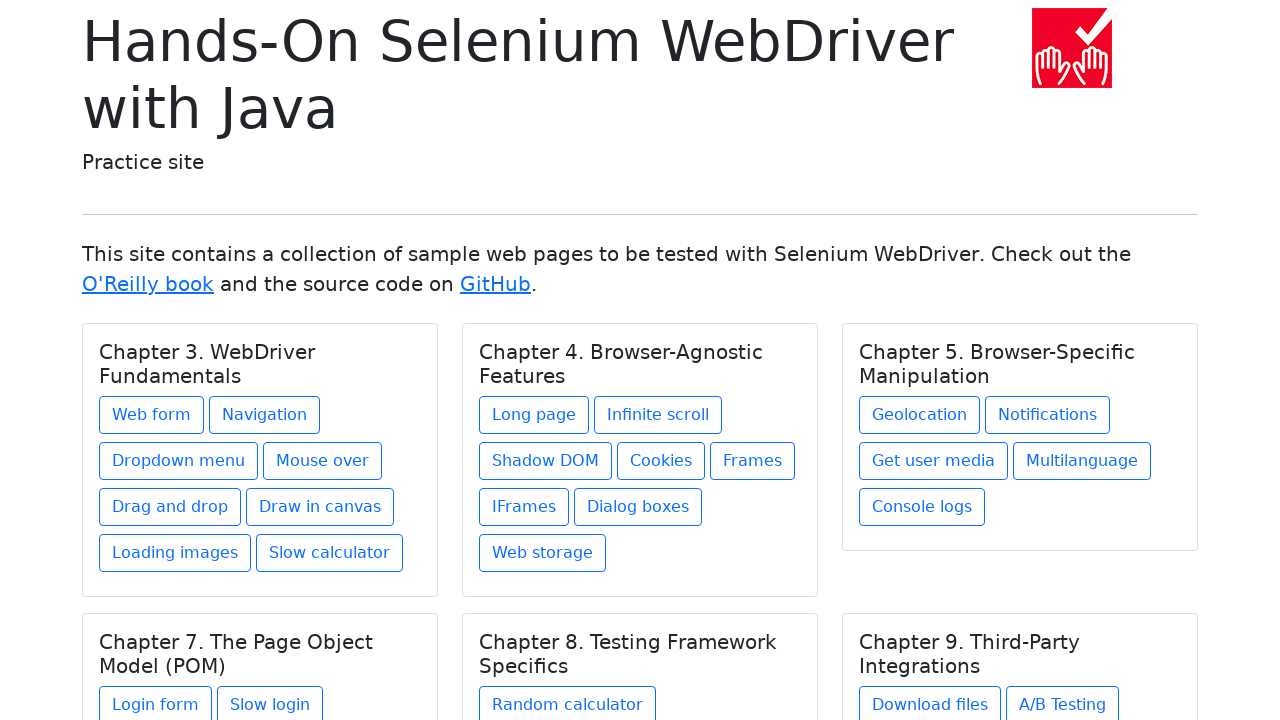

Located the first image element on the page
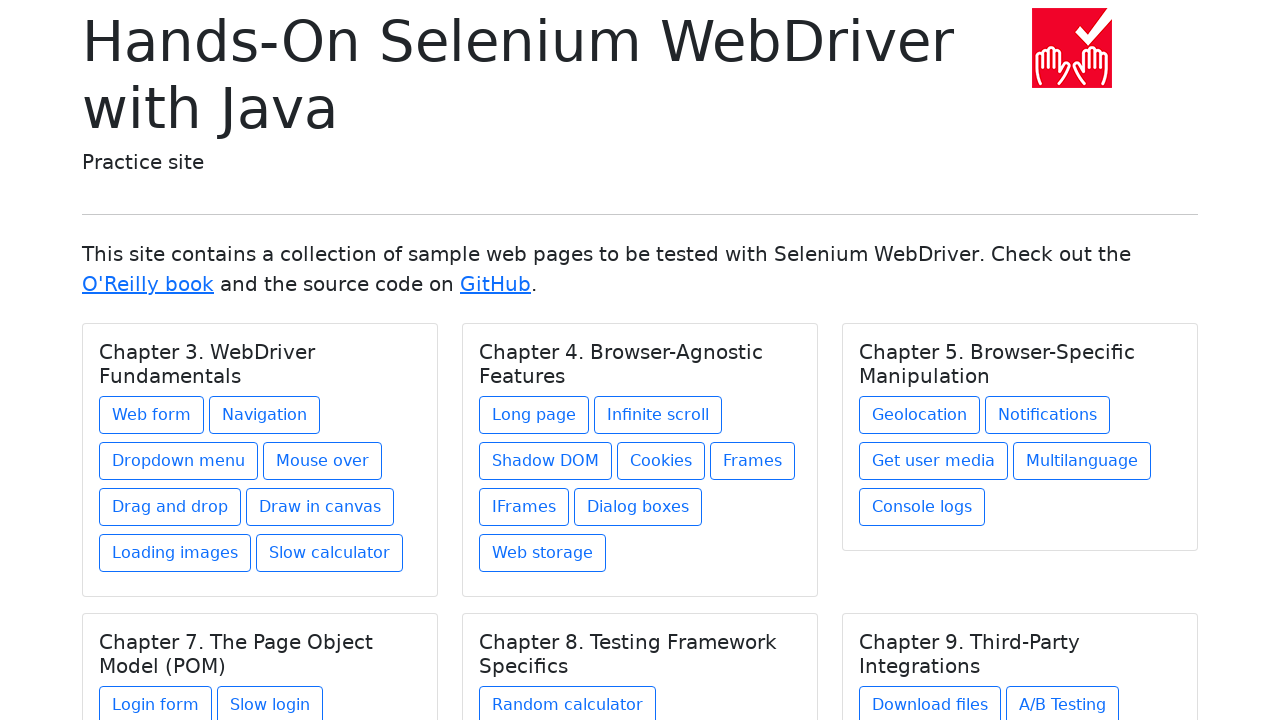

Retrieved original image src: img/hands-on-icon.png
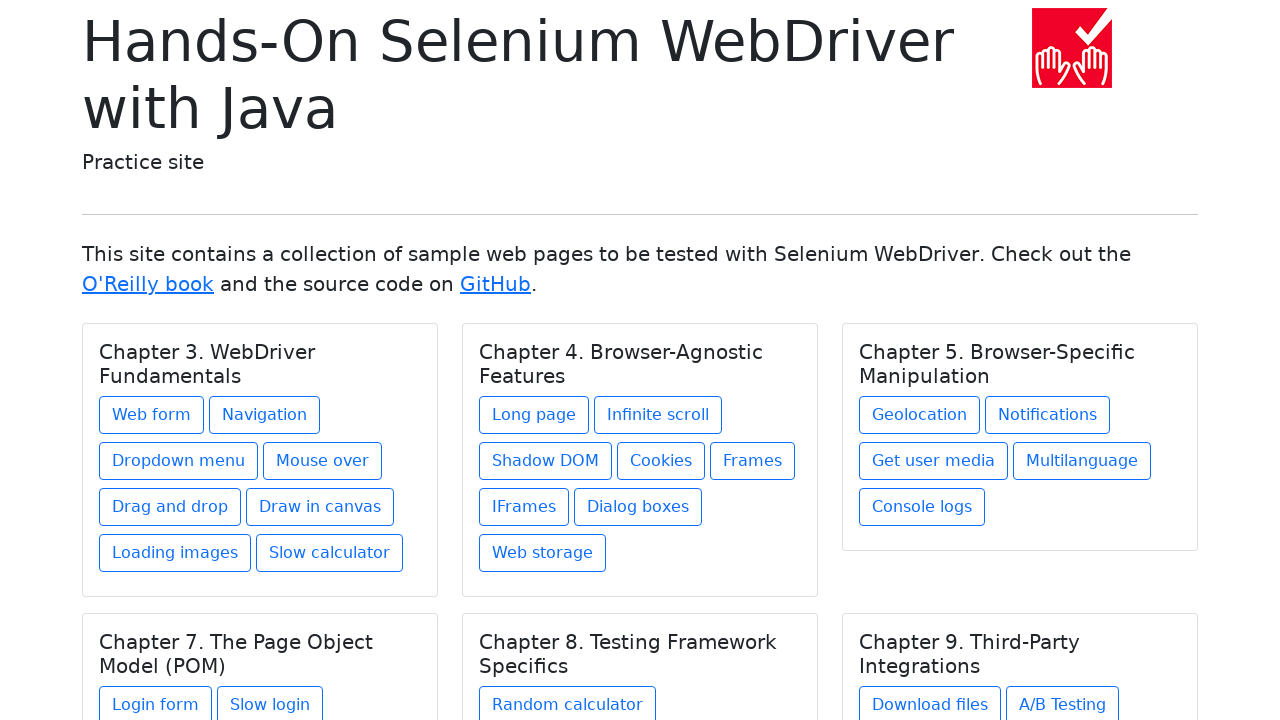

Defined new image source as 'img/award.png'
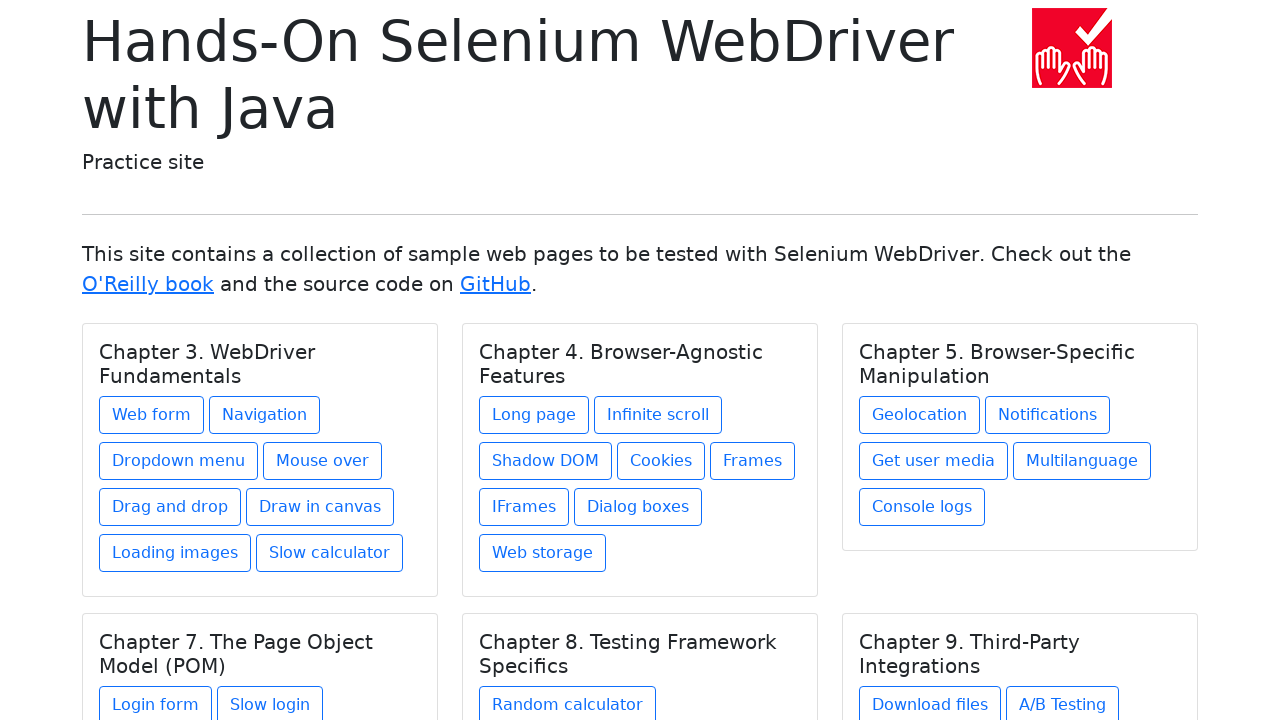

Executed JavaScript to change image src attribute
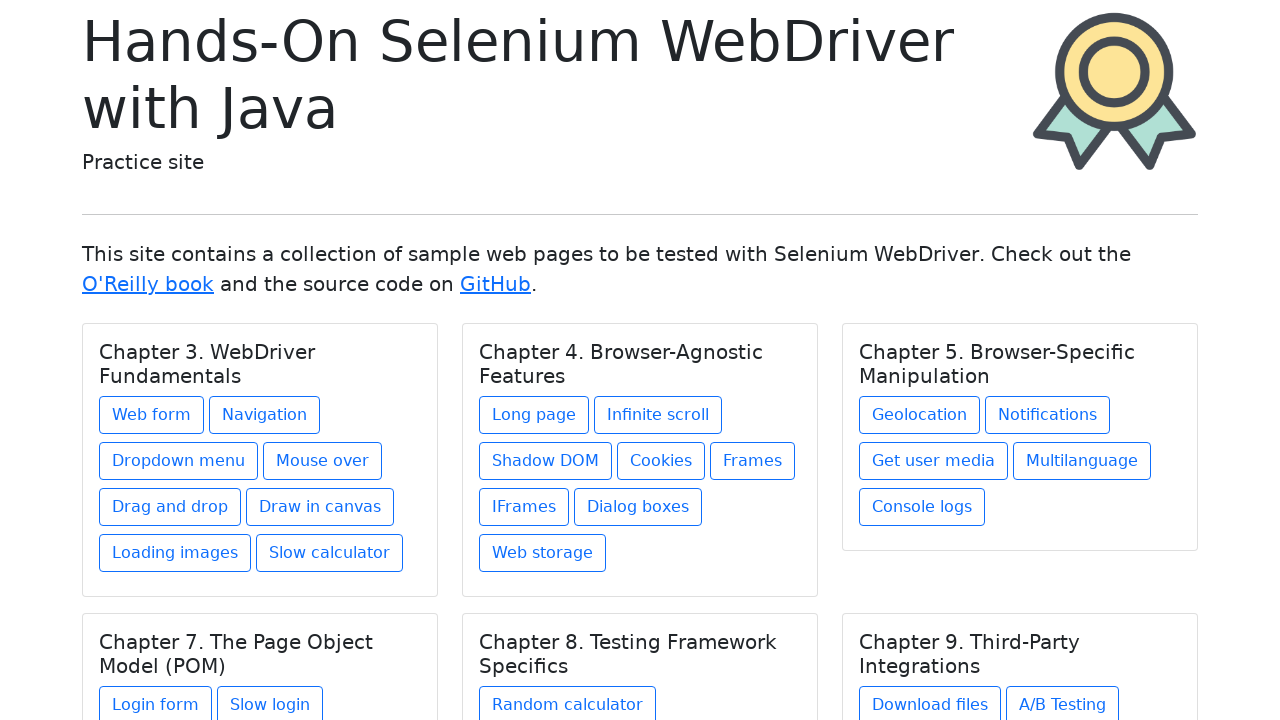

Waited 500ms for DOM to update
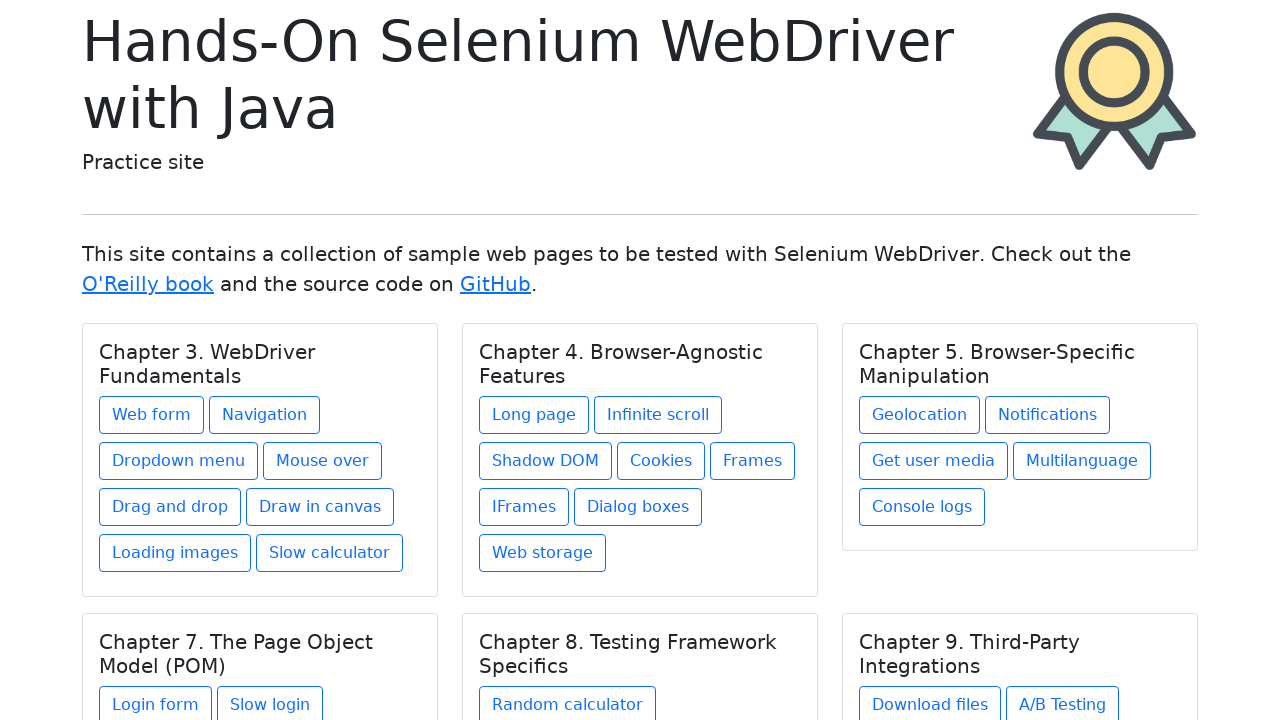

Retrieved updated image src: img/award.png
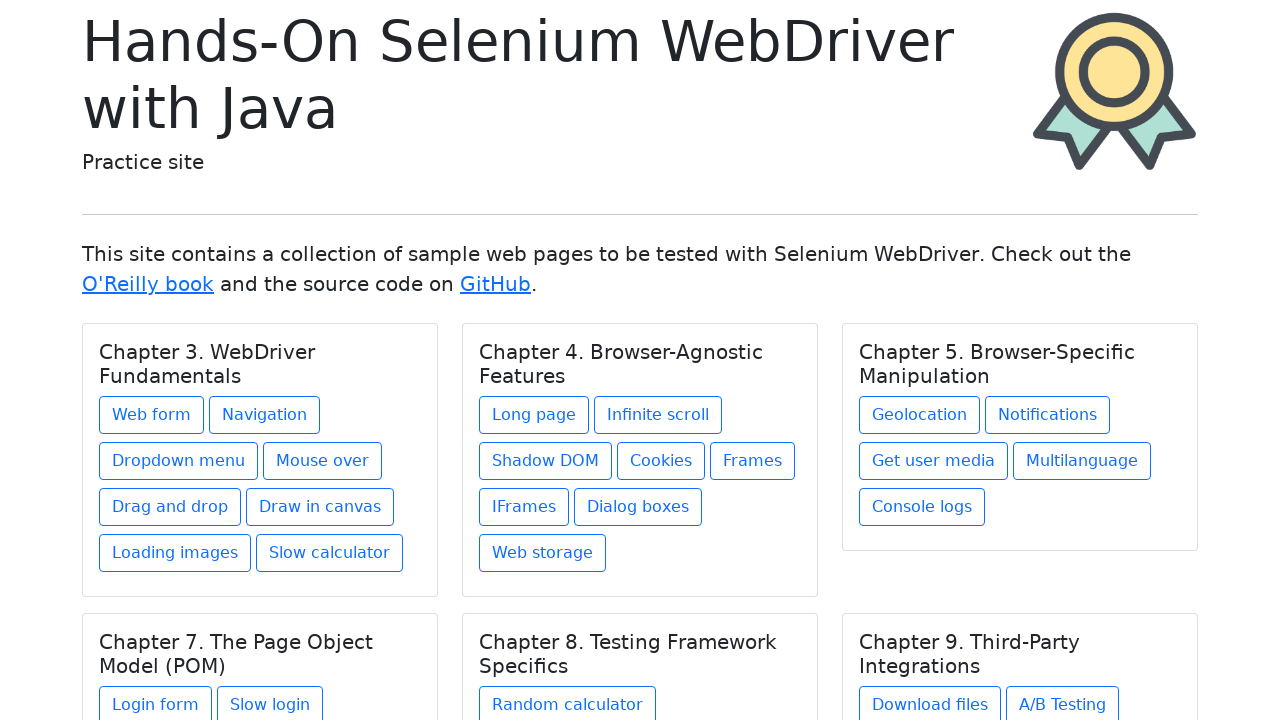

Verified image src was successfully changed to end with 'img/award.png'
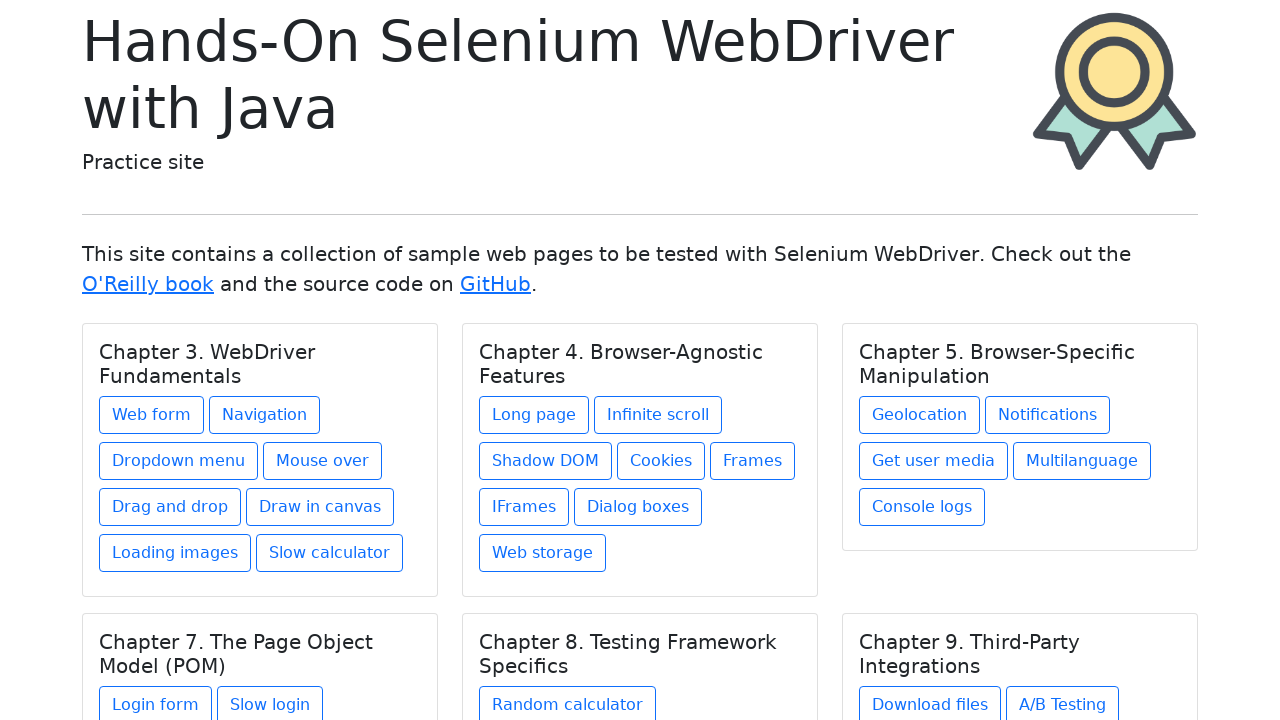

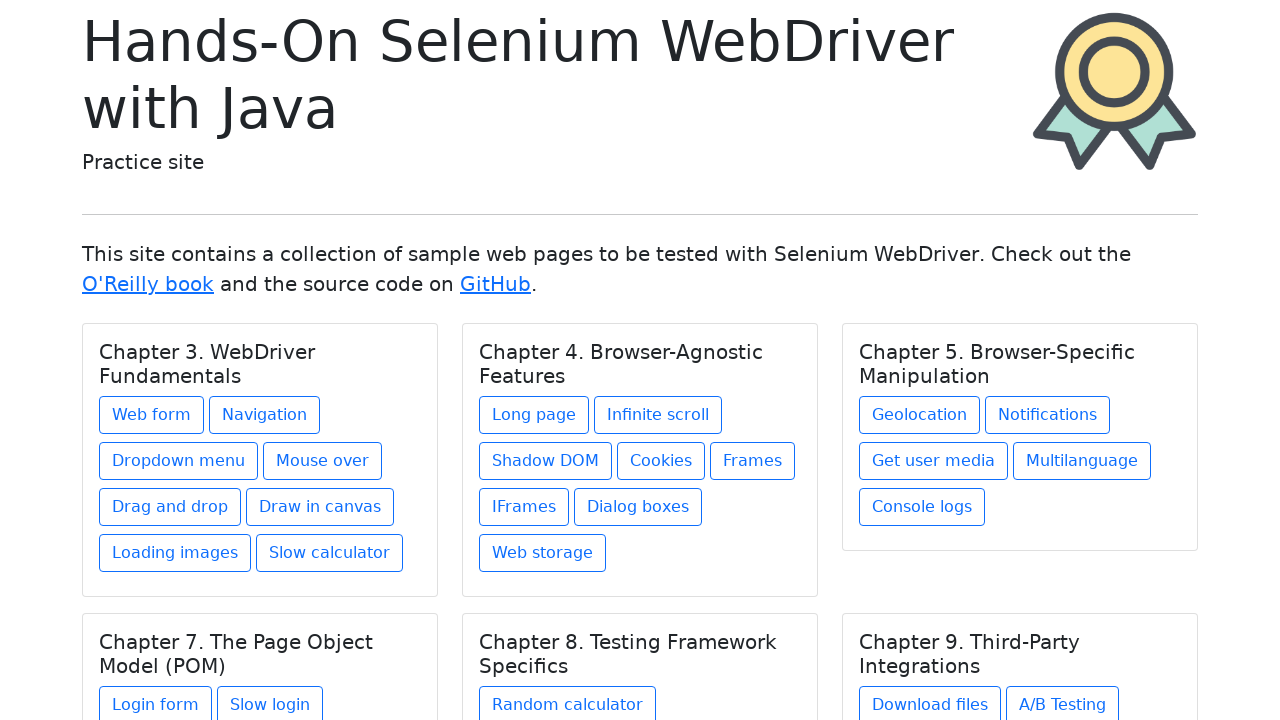